Tests iframe handling by locating a frame using its URL and filling a text input field within that frame

Starting URL: https://ui.vision/demo/webtest/frames/

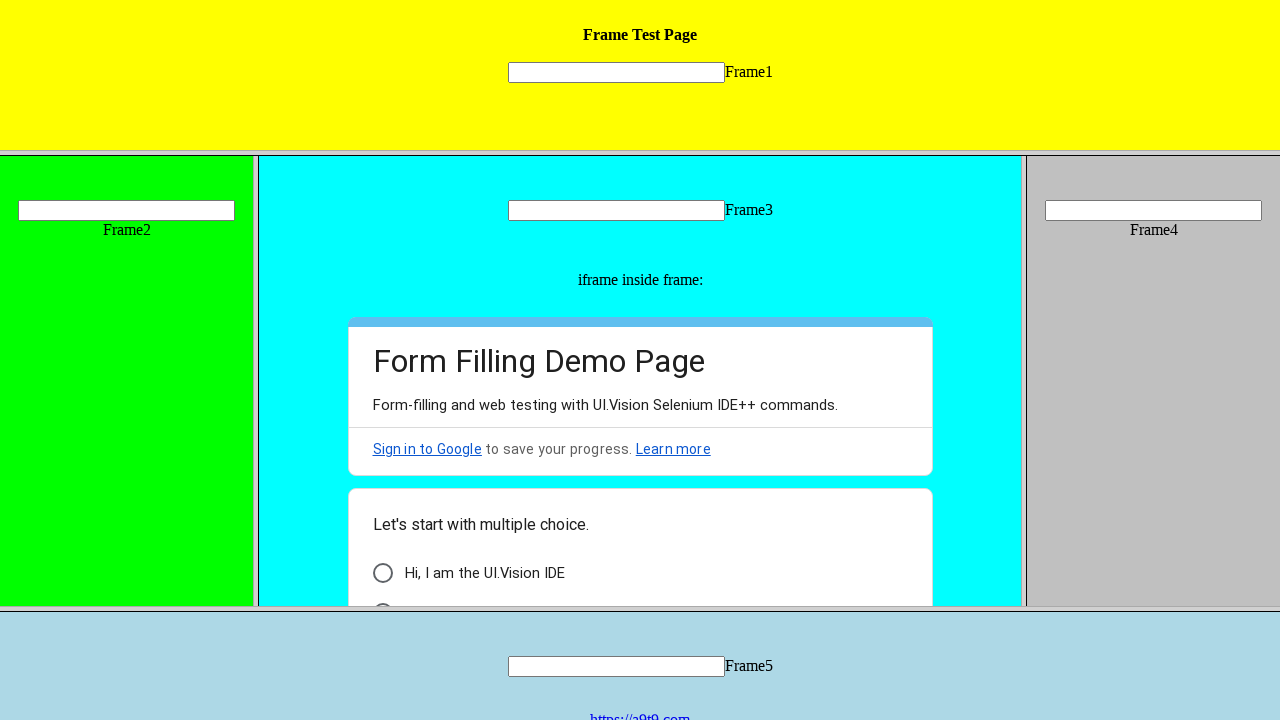

Retrieved all frames from page
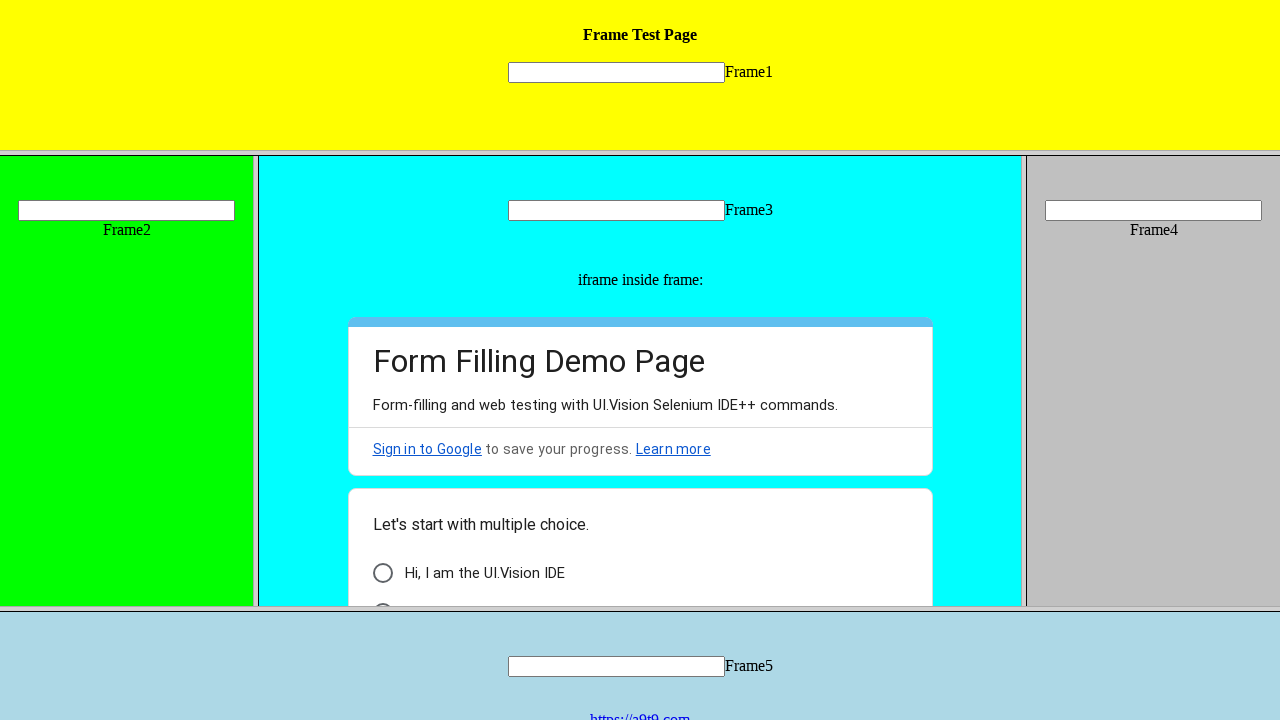

Located frame using URL 'https://ui.vision/demo/webtest/frames/frame_1.html'
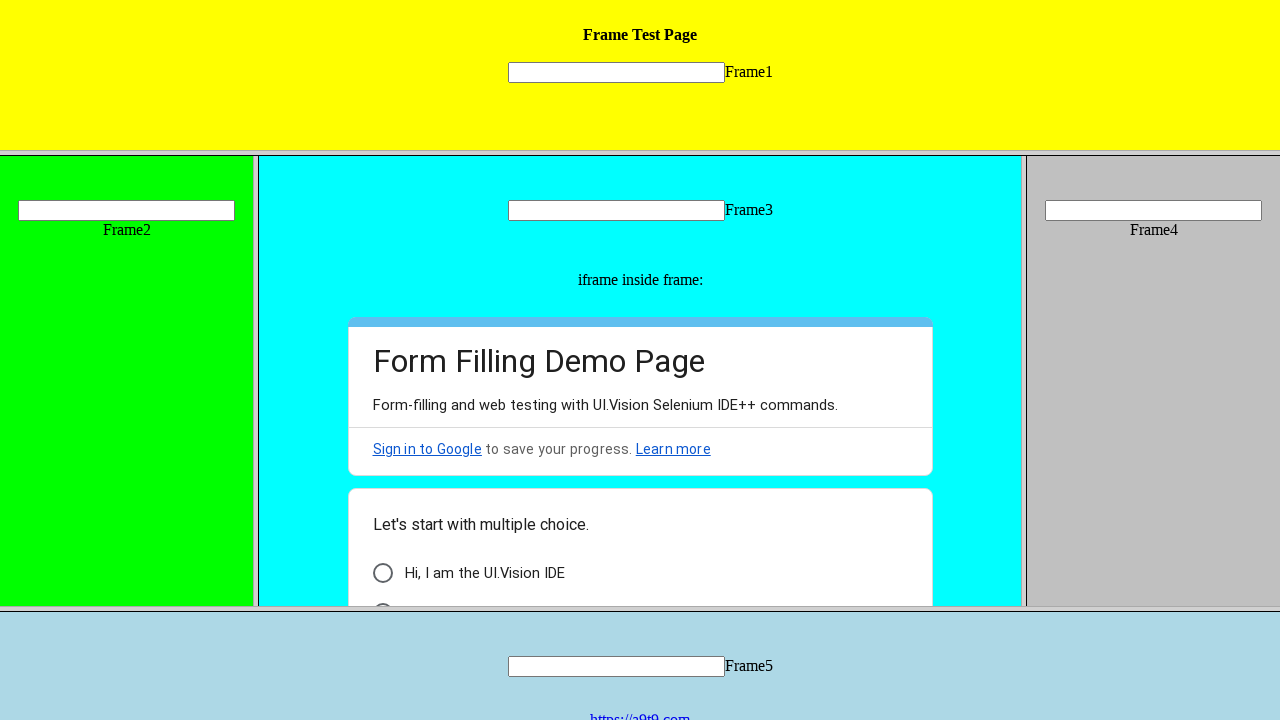

Filled text input field 'mytext1' within frame with 'Hello, Shuvo!' on input[name='mytext1']
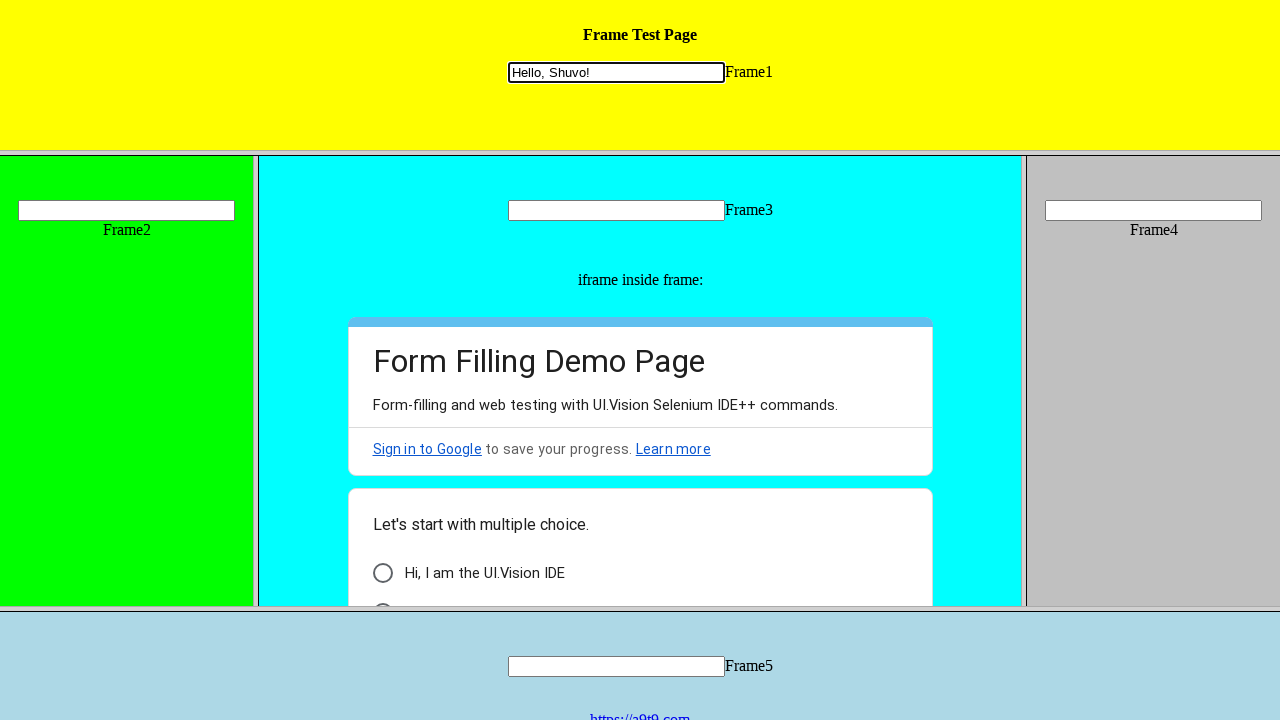

Waited 3000ms to observe the result
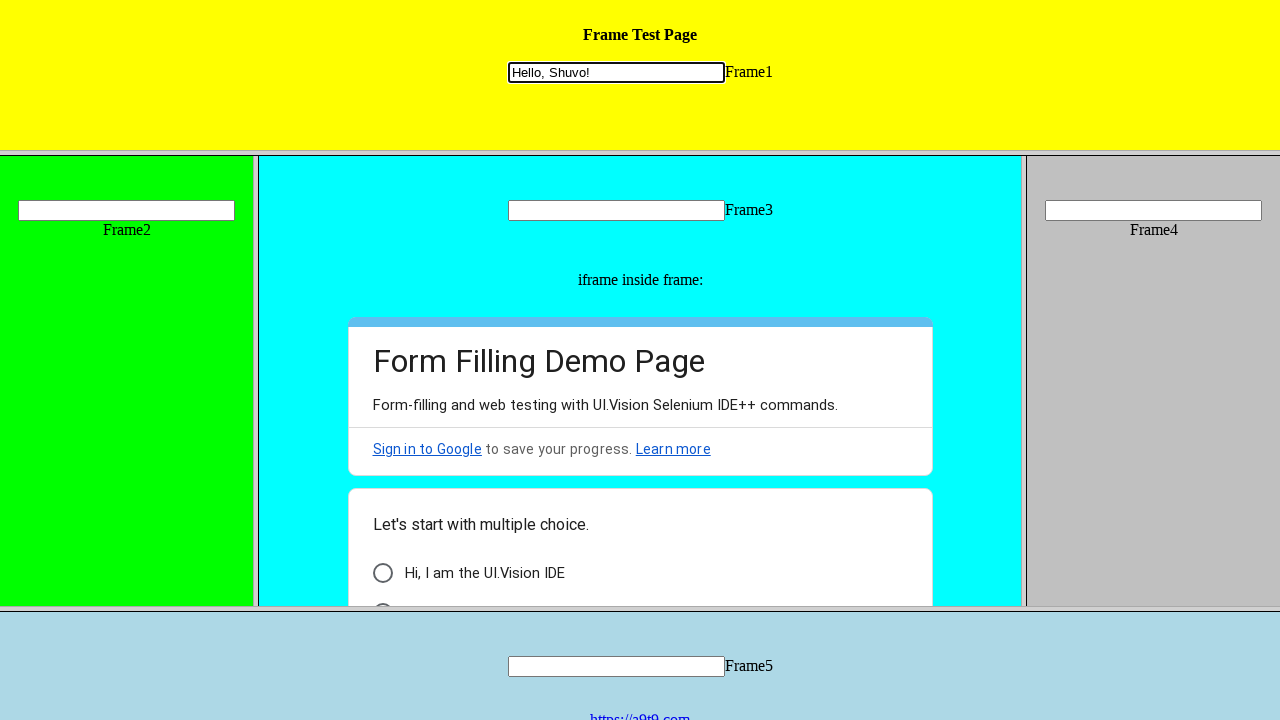

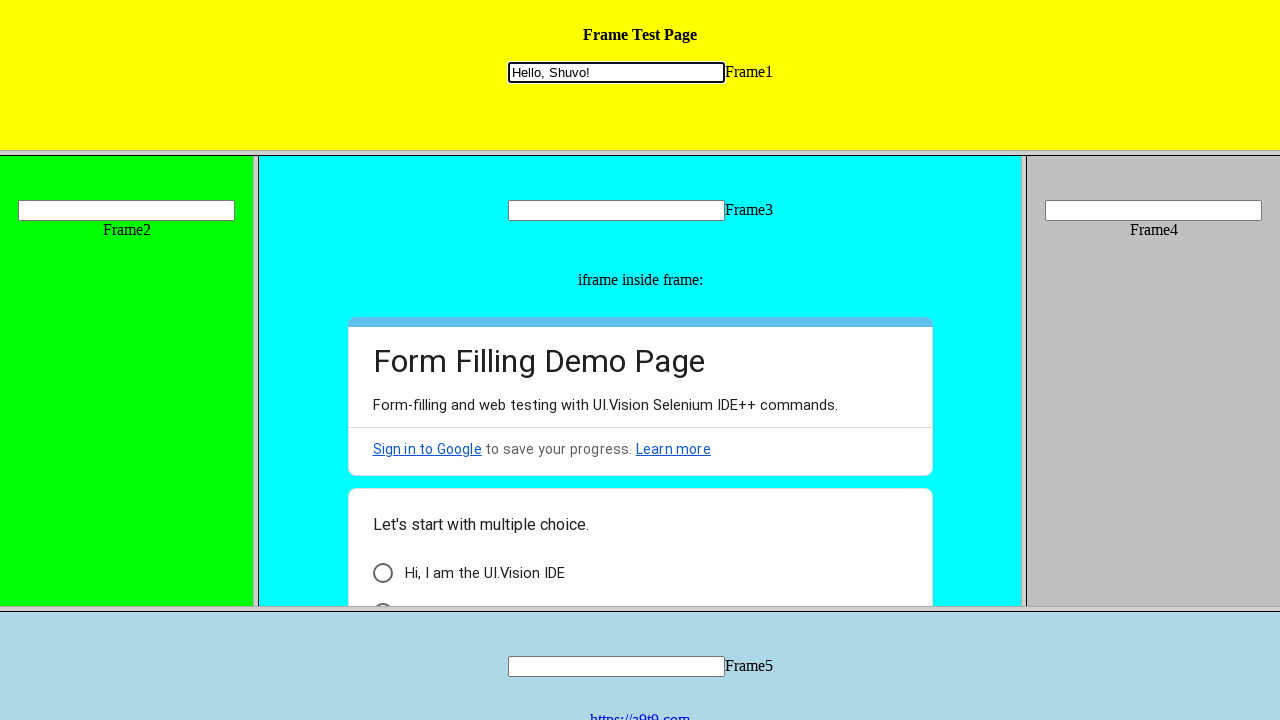